Tests a demo registration/contact form by filling in personal information fields (first name, last name, gender, date of birth, address, email, password, company, role, and comment) and submitting the form.

Starting URL: http://katalon-test.s3.amazonaws.com/demo-aut/dist/html/form.html

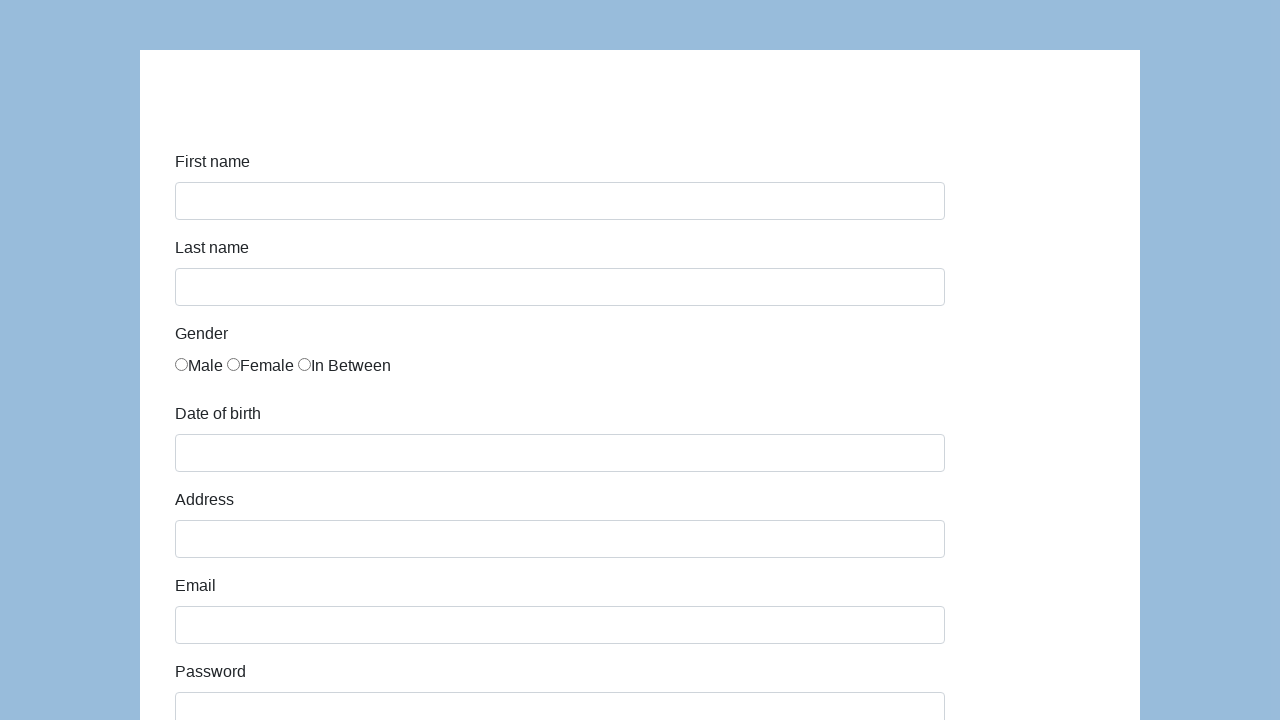

Filled first name field with 'Karol' on #first-name
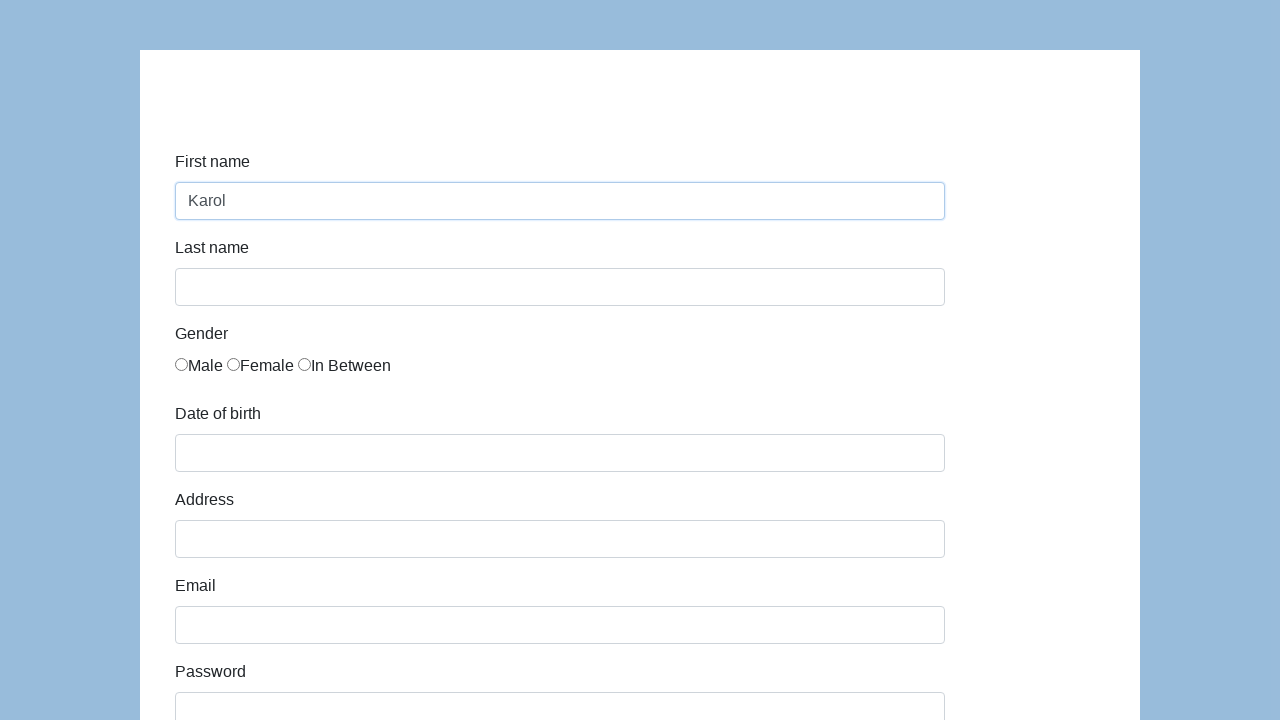

Filled last name field with 'Kowalski' on #last-name
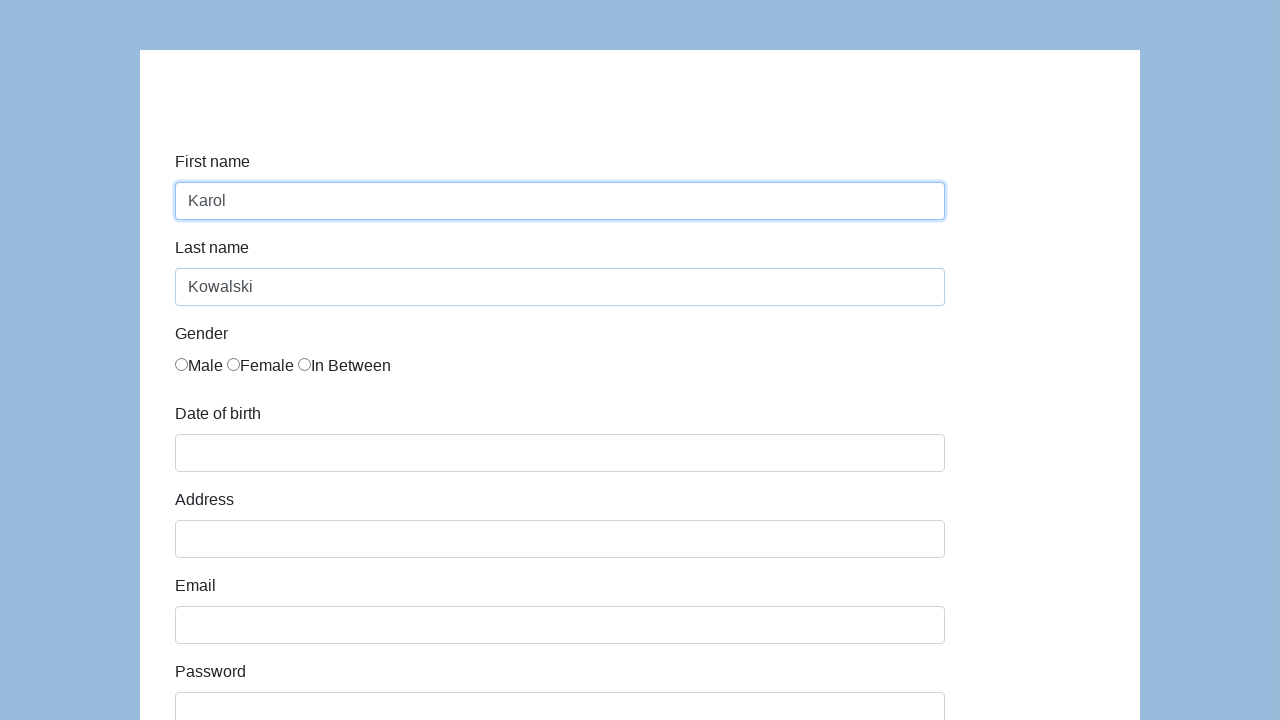

Selected 'Male' gender option at (182, 364) on xpath=//label[text()='Male']/input[@name='gender']
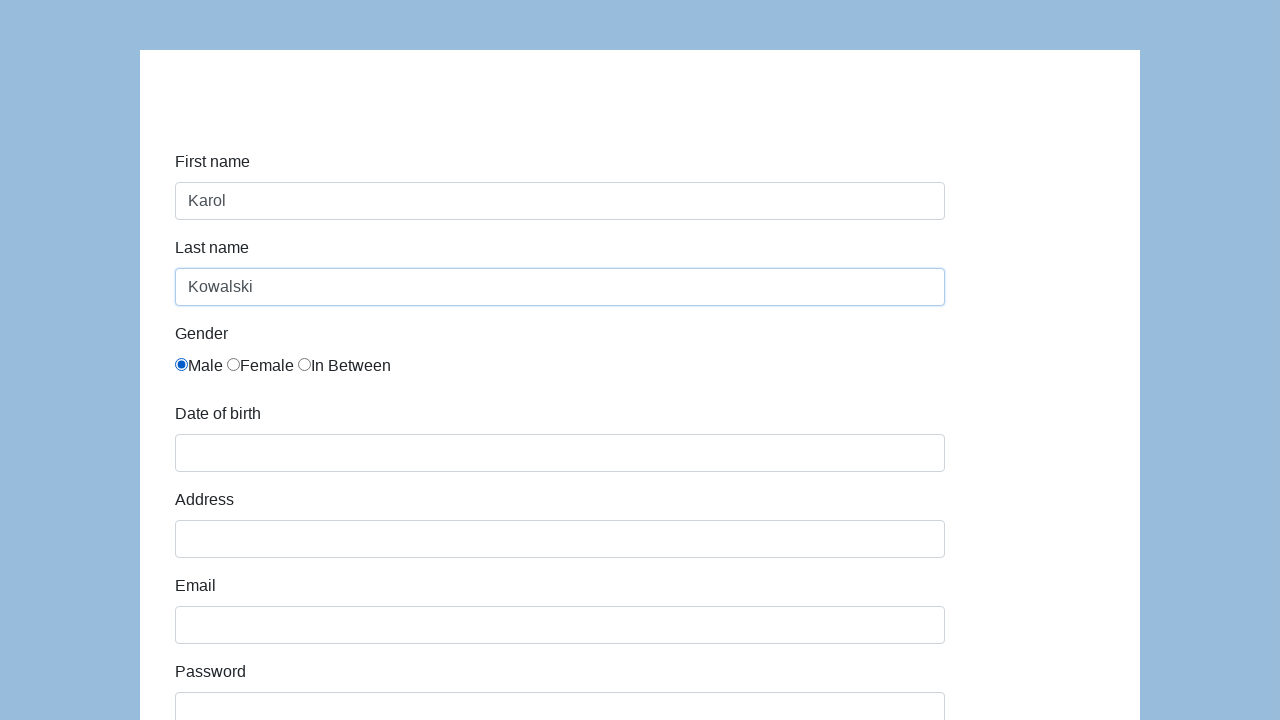

Filled date of birth field with '05/22/2010' on #dob
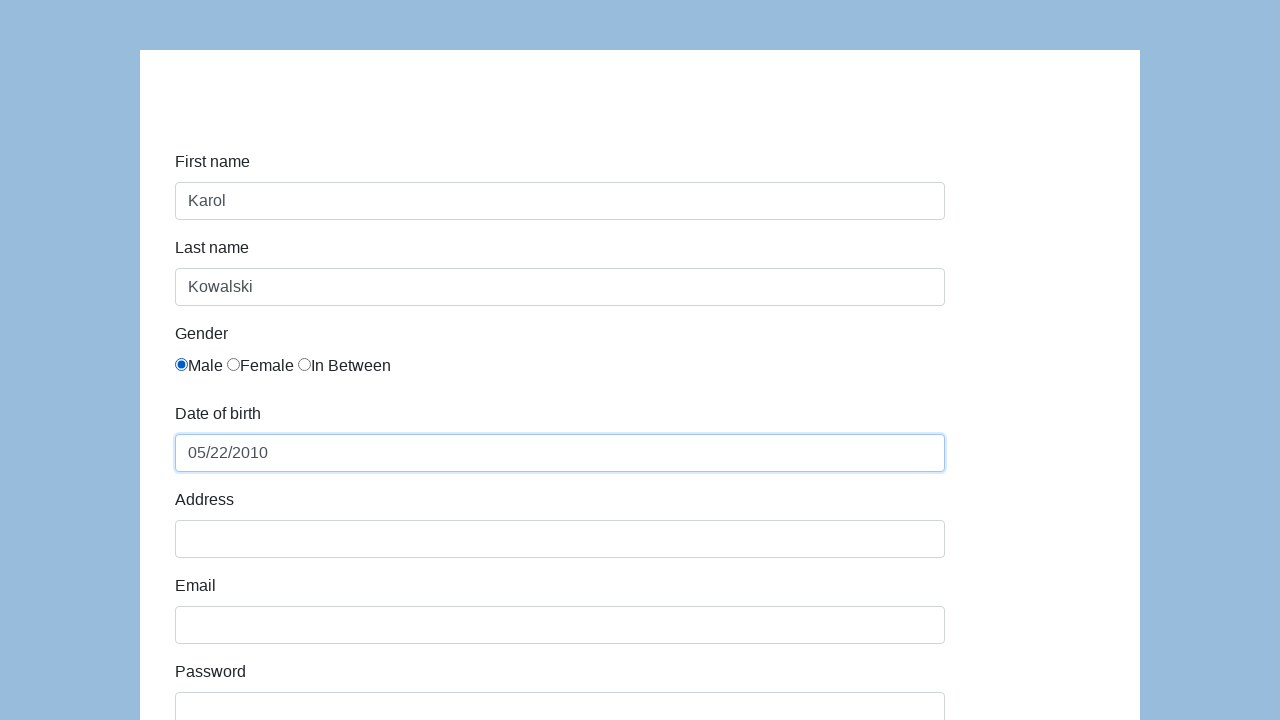

Filled address field with 'Prosta 51' on #address
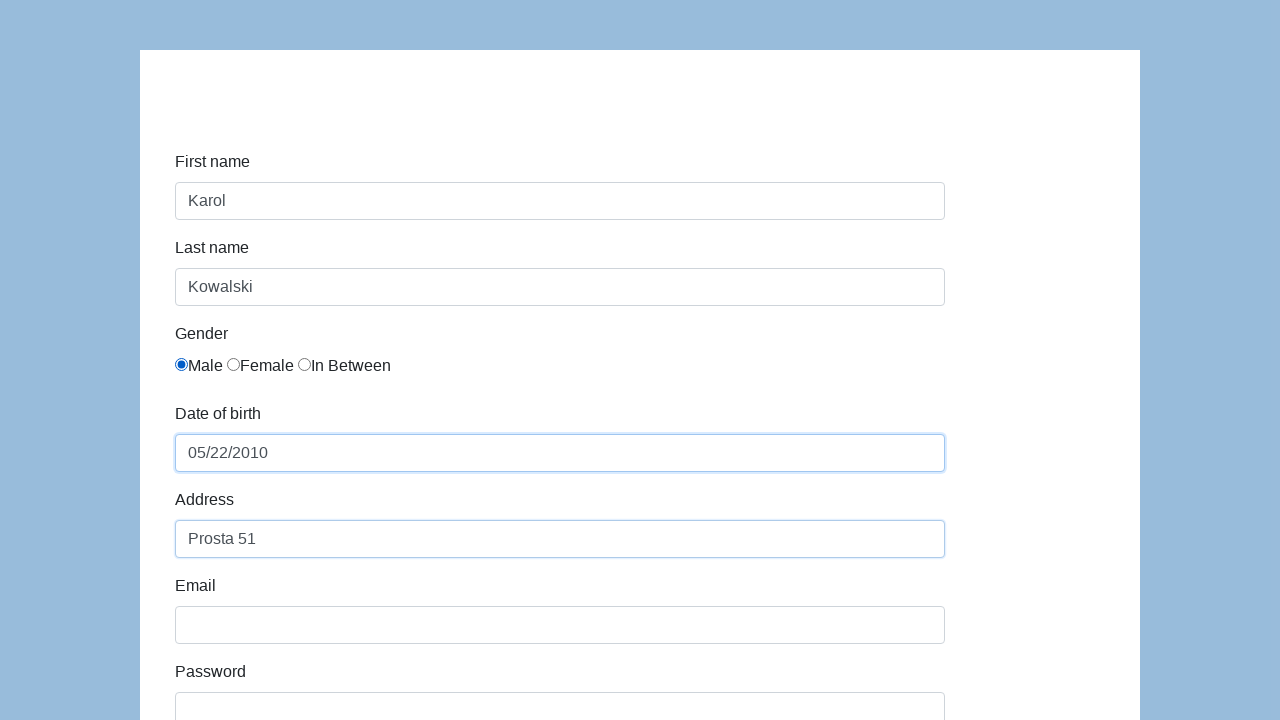

Filled email field with 'karol.kowalski@mailinator.com' on #email
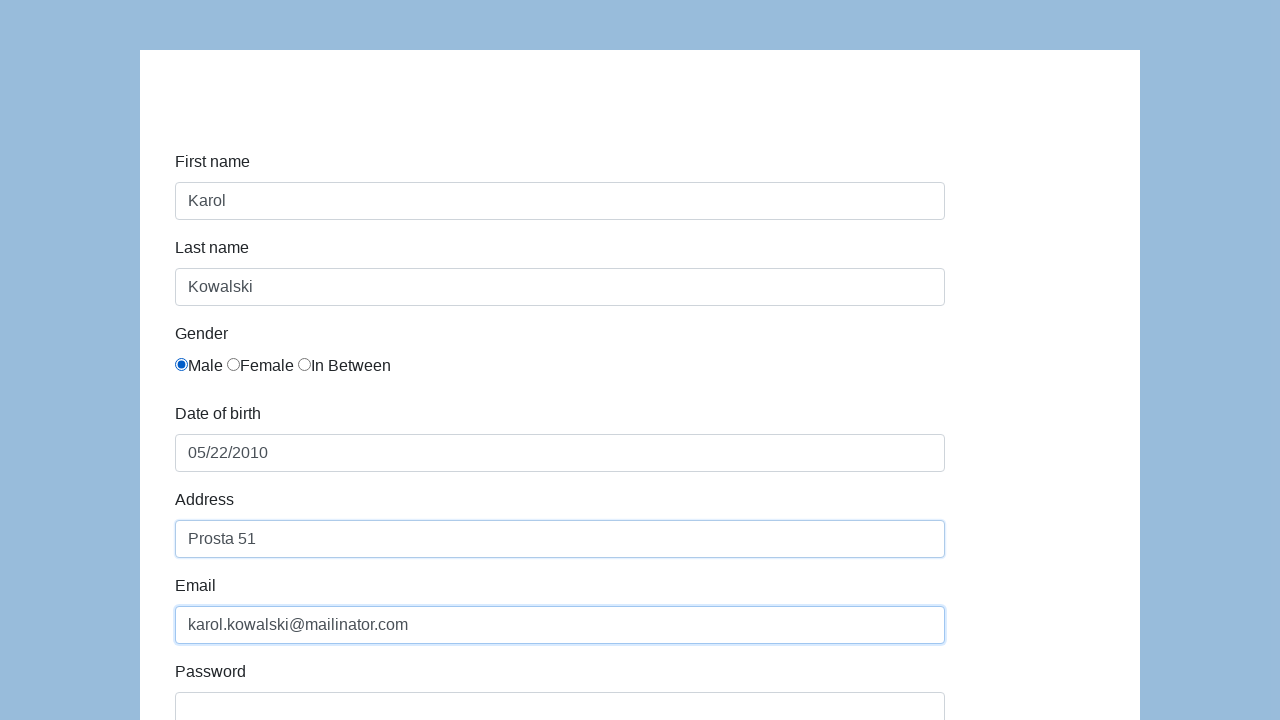

Filled password field with 'Pass123' on #password
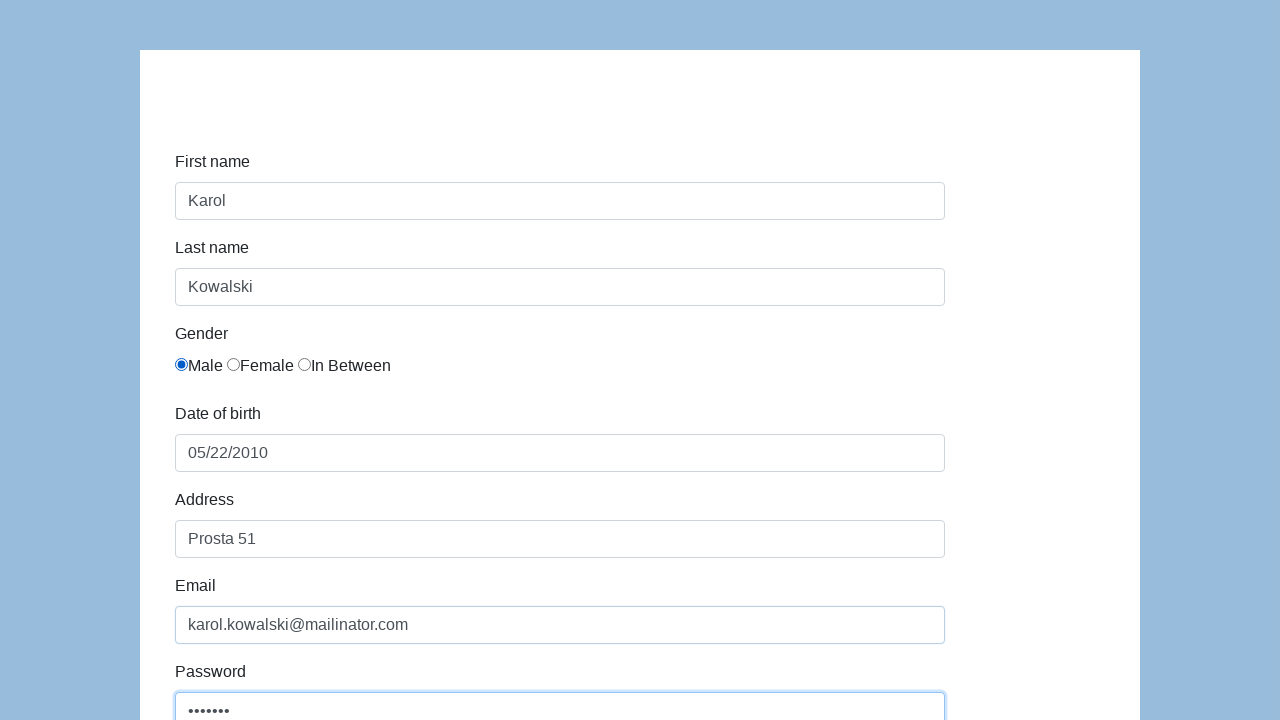

Filled company field with 'Coders Lab' on #company
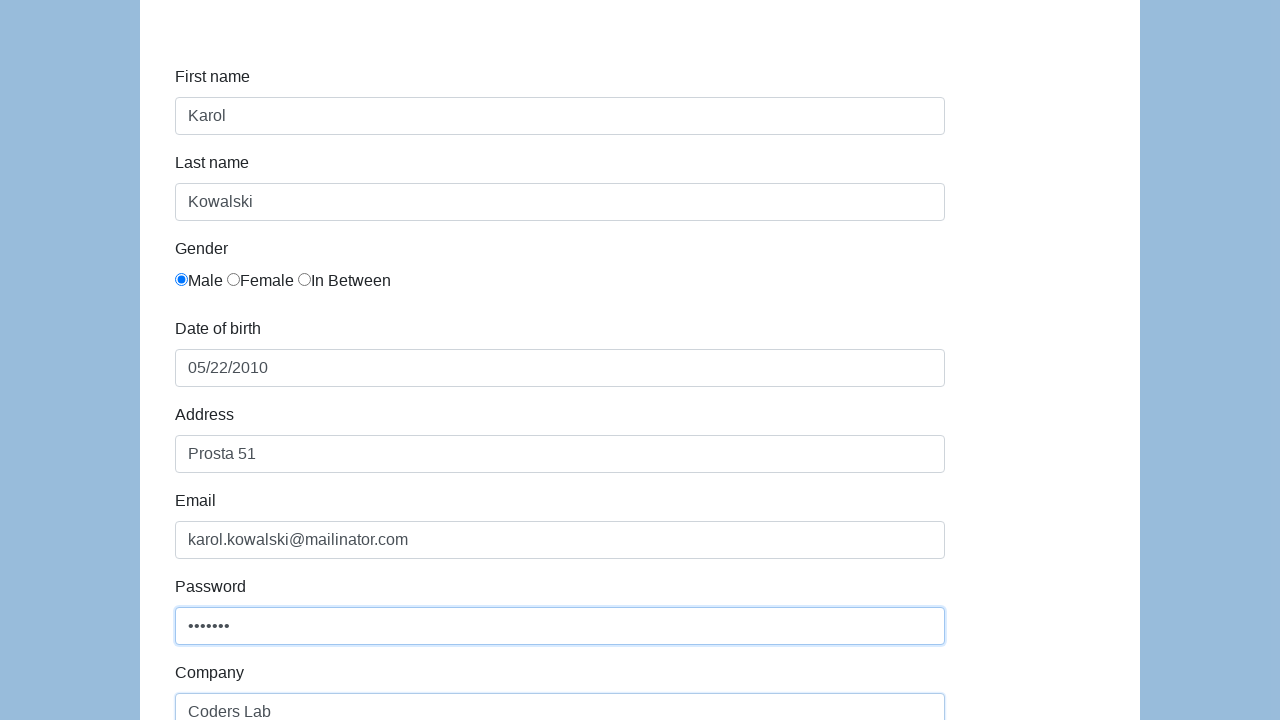

Selected 'QA' role from dropdown on #role
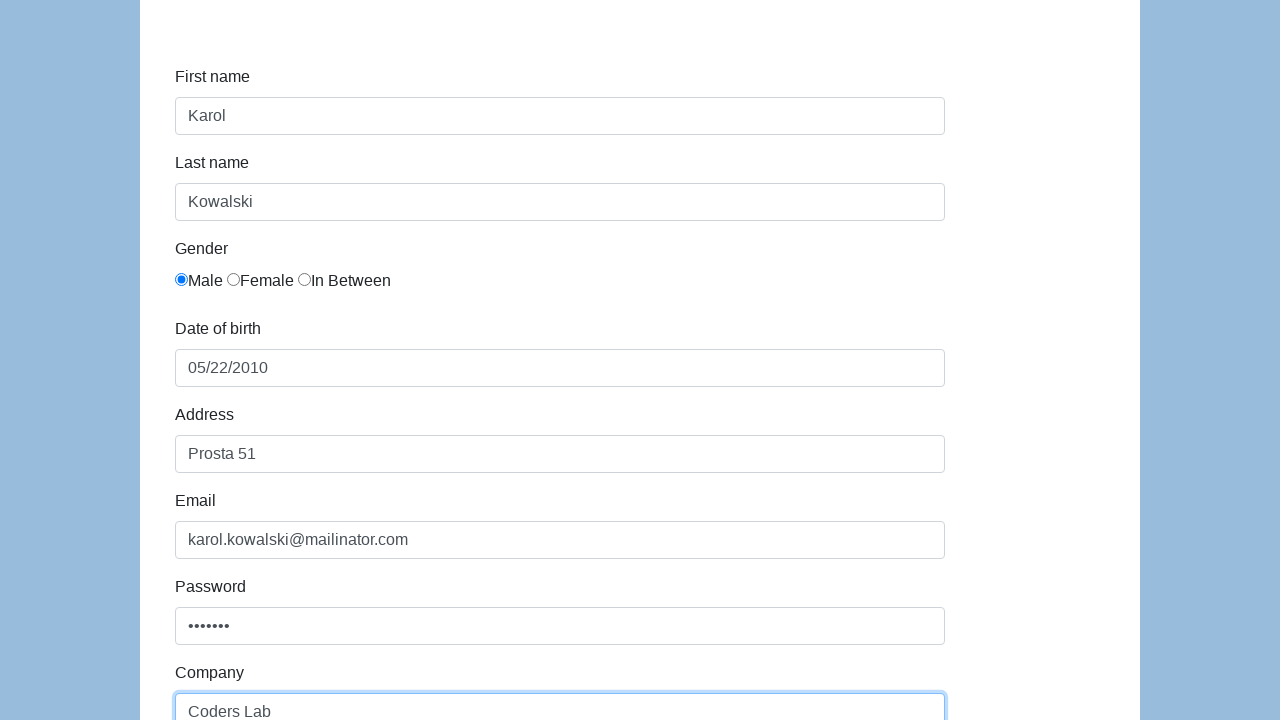

Filled comment field with 'To jest mój pierwszy automat testowy' on #comment
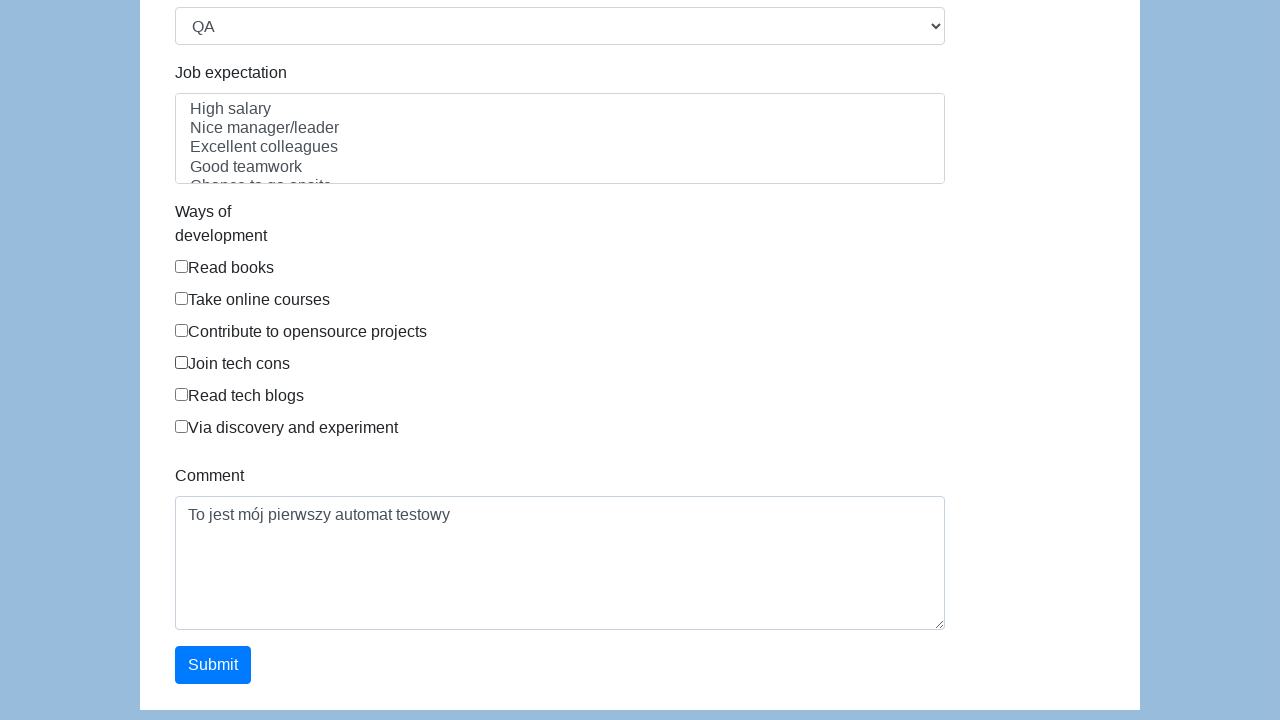

Submitted the registration form at (213, 665) on #submit
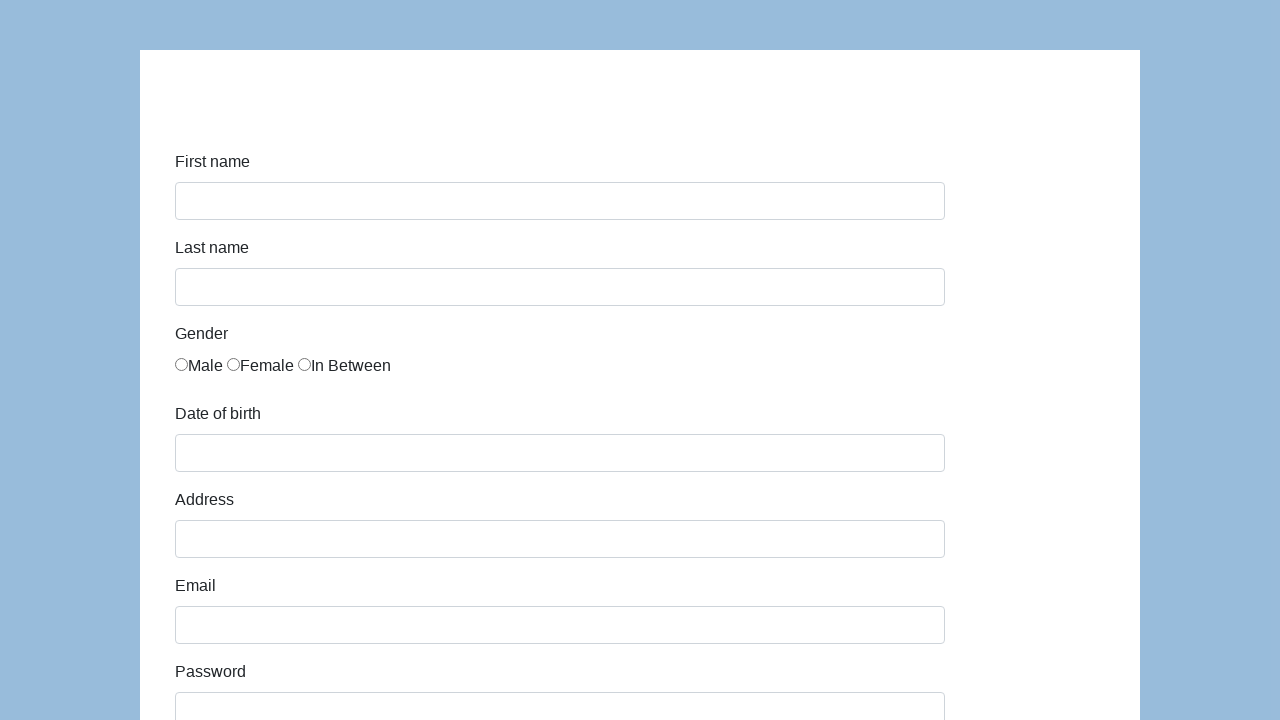

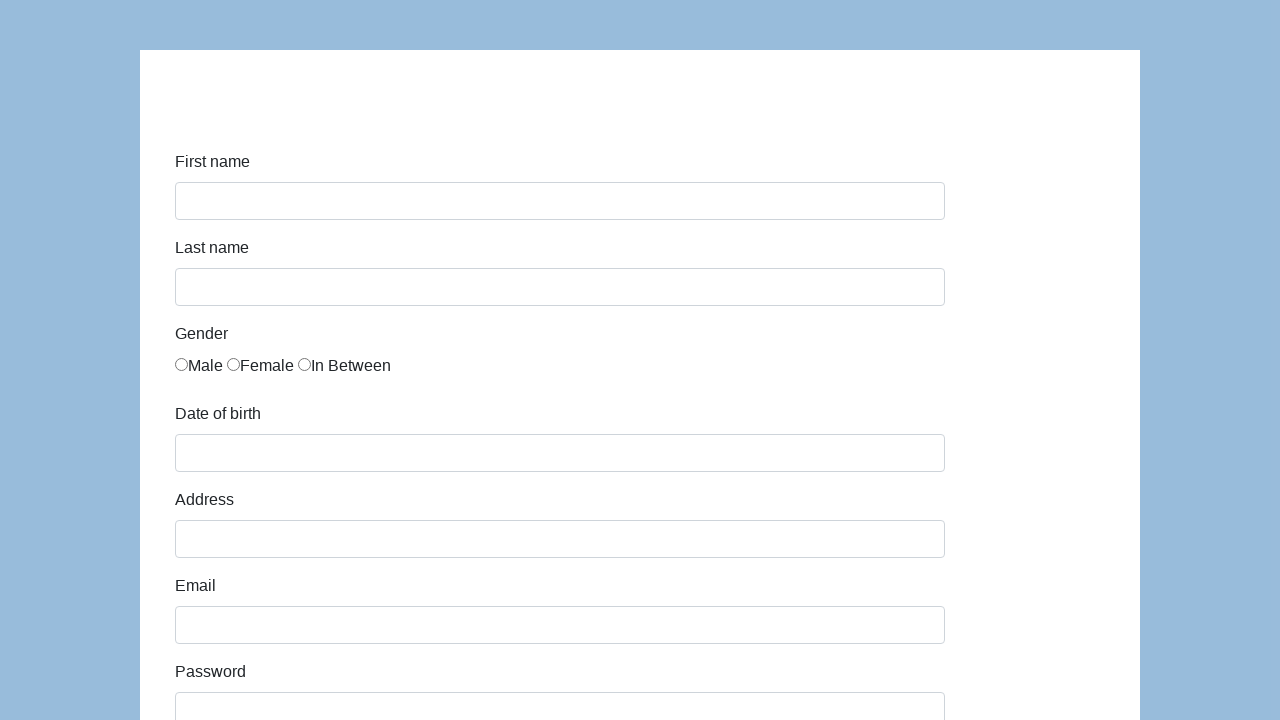